Tests web table handling by iterating through table rows to find a course containing 'Python' and verifying its price is 25

Starting URL: https://rahulshettyacademy.com/AutomationPractice/

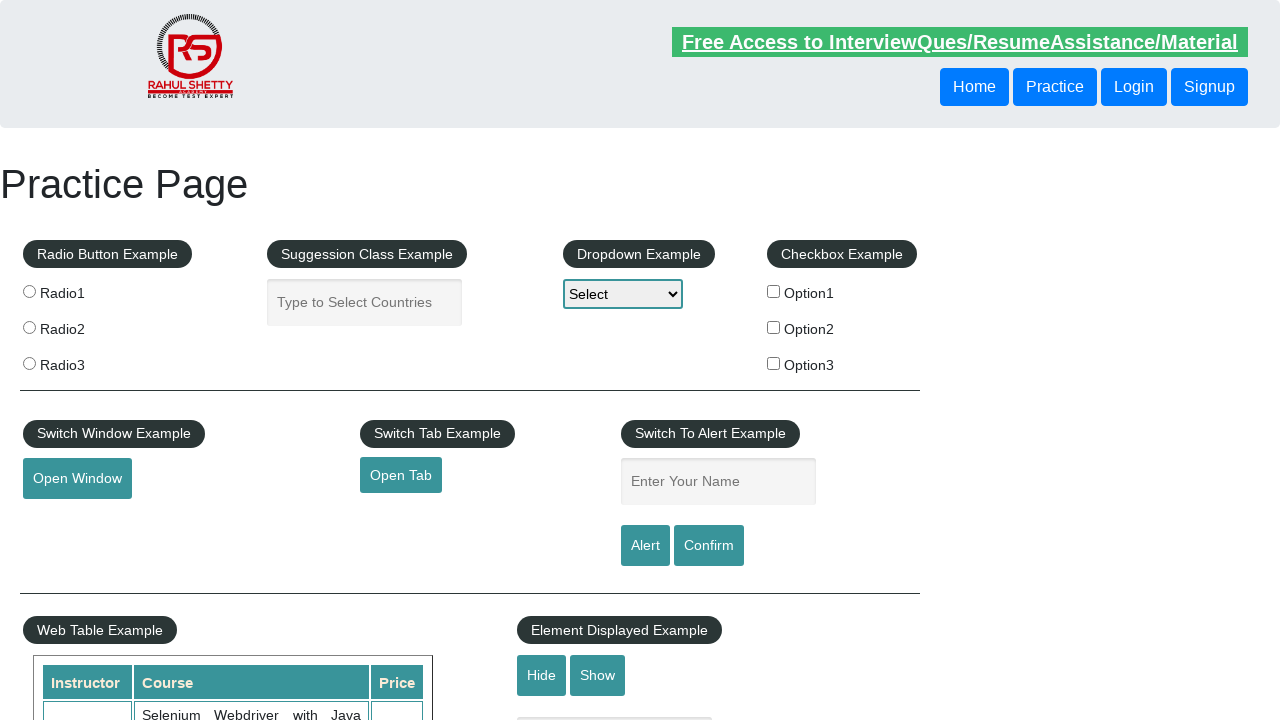

Waited for web table to be visible
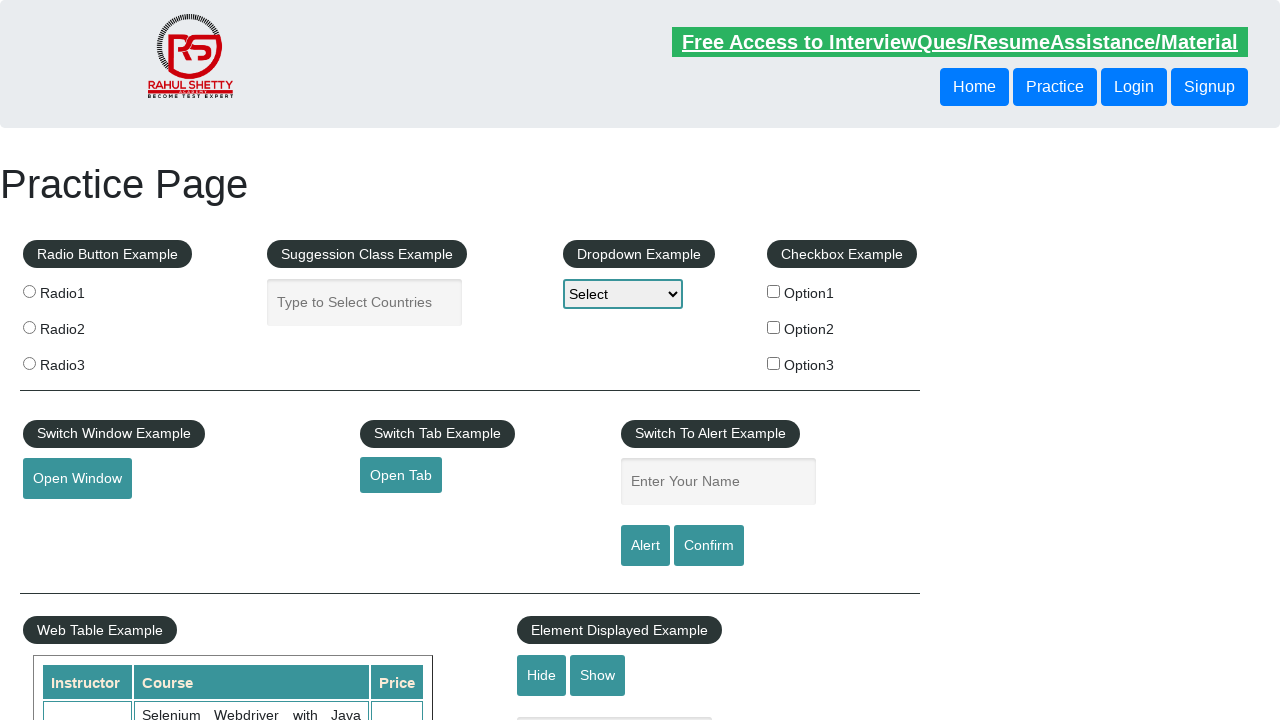

Retrieved all course name cells from table
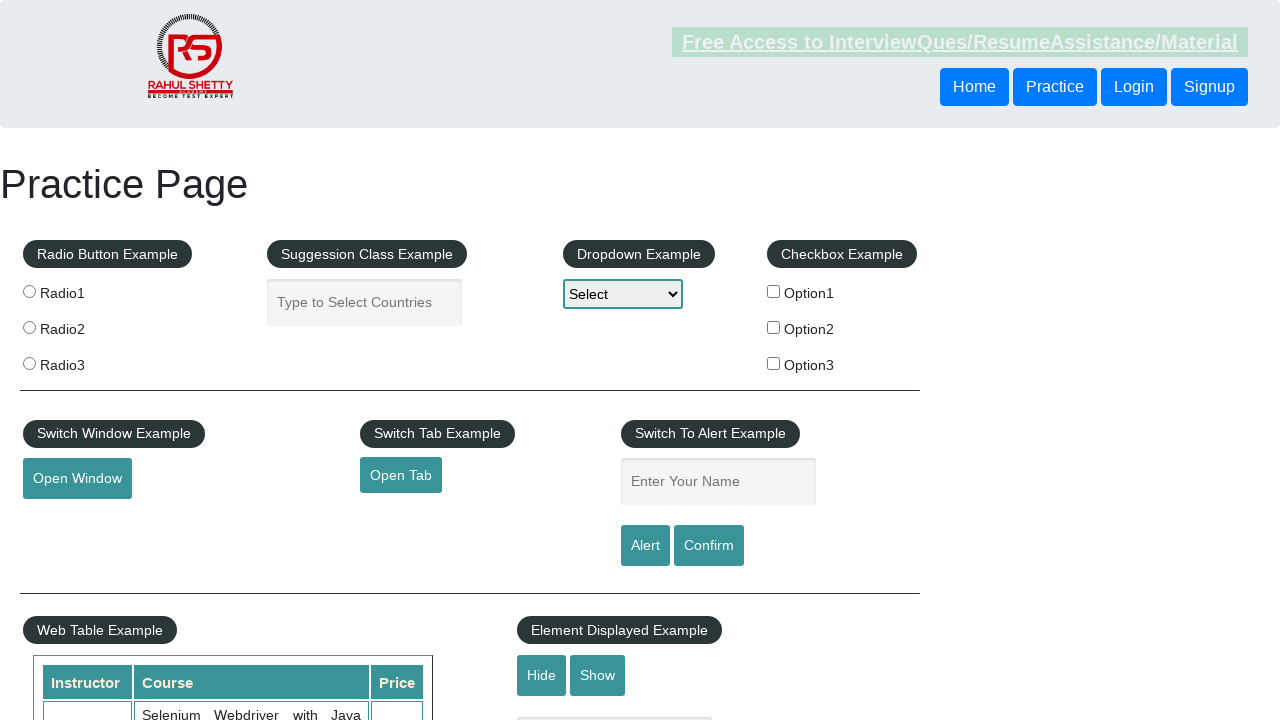

Found Python course at index 7 and retrieved corresponding price cell
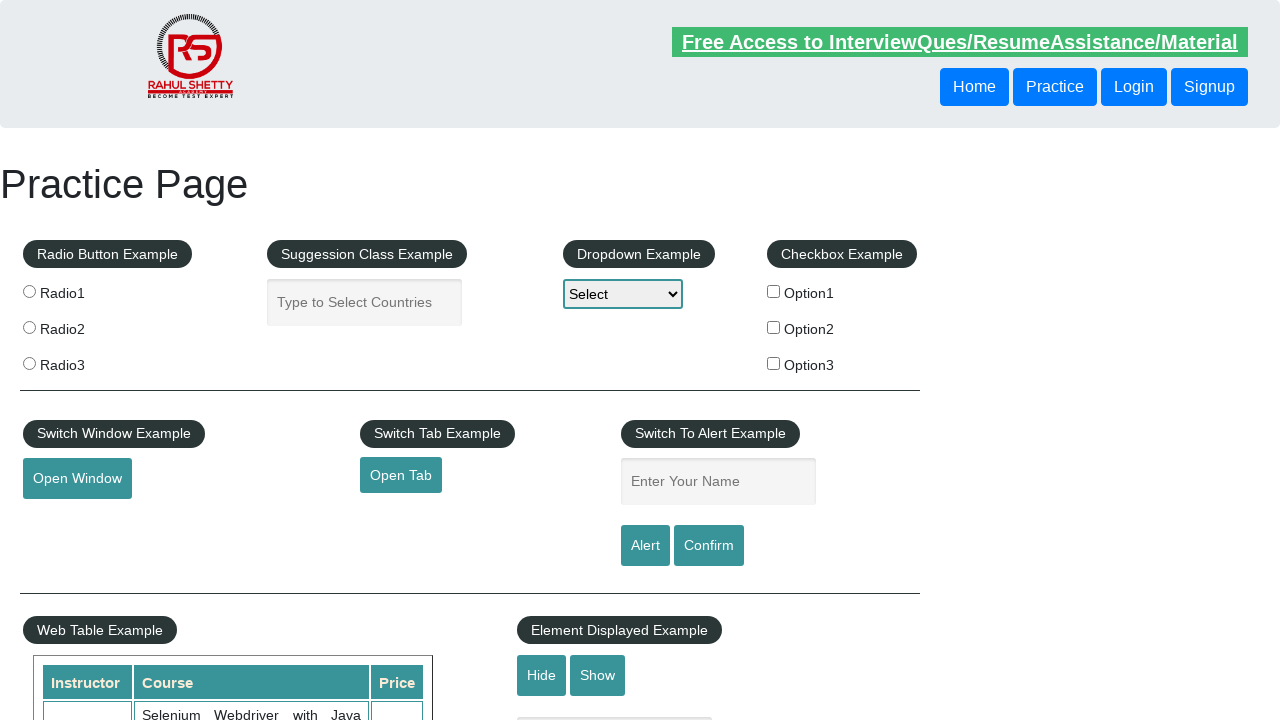

Retrieved price text: 25
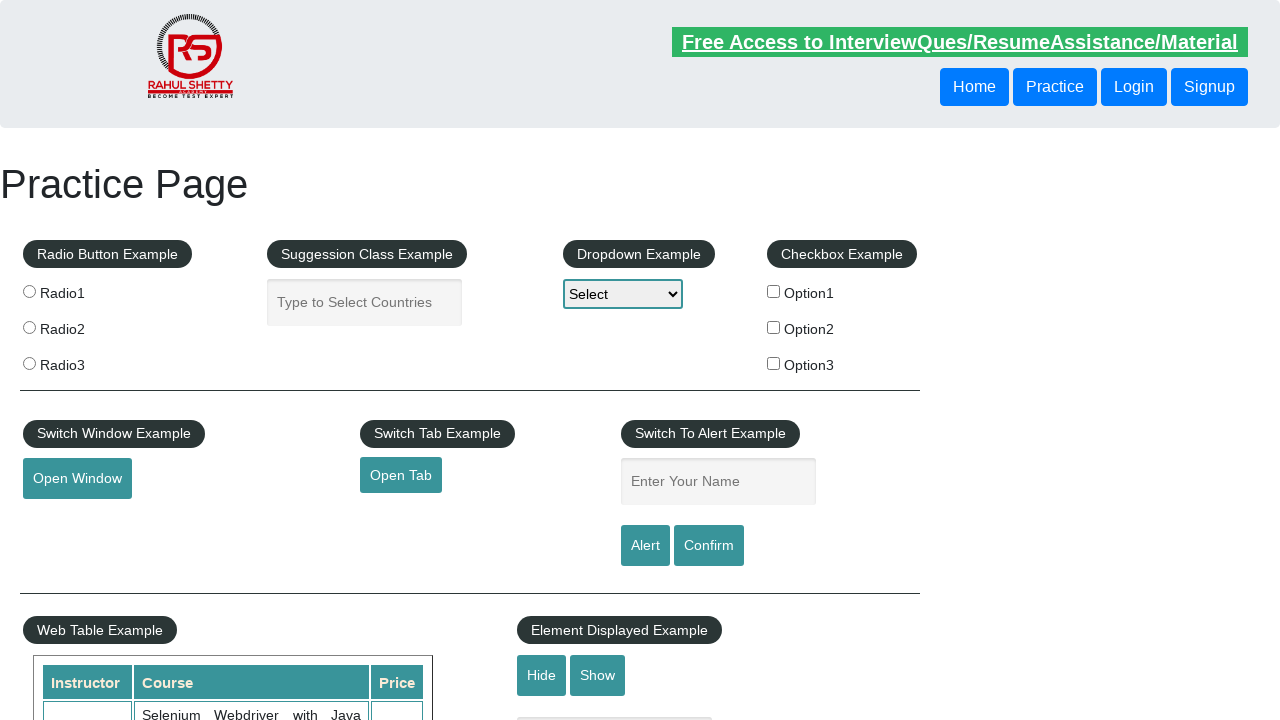

Verified Python course price is 25
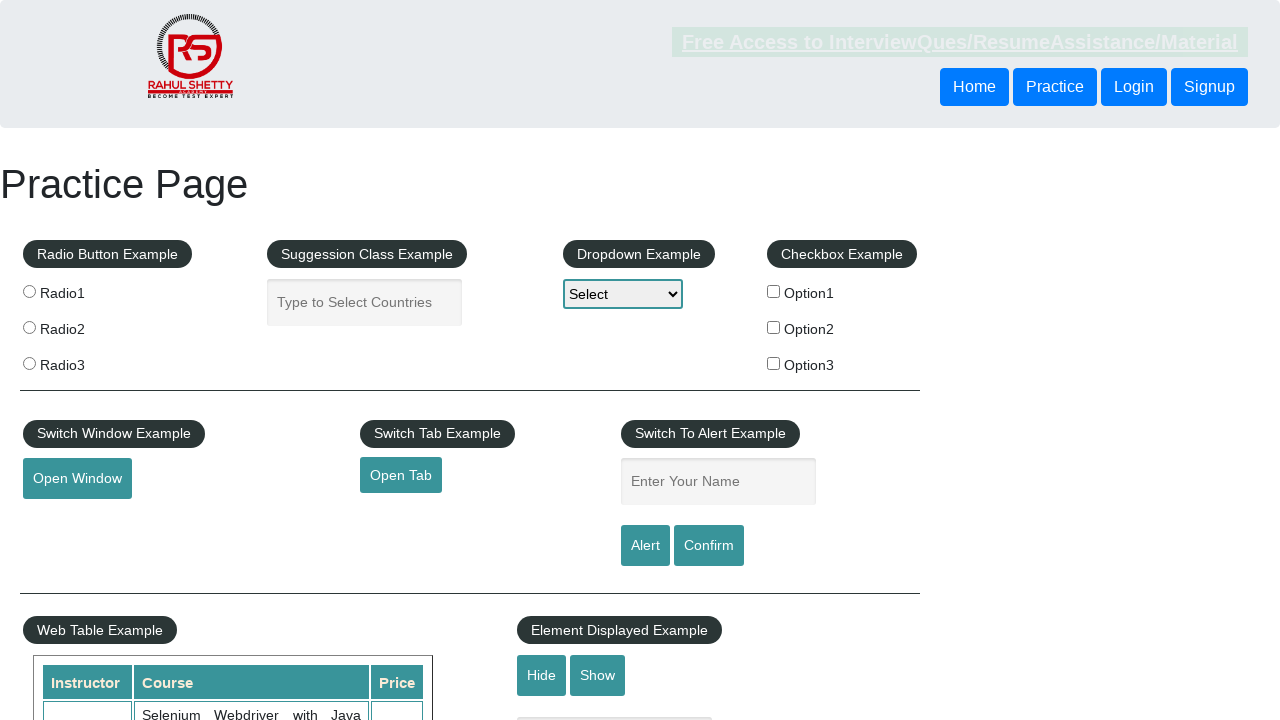

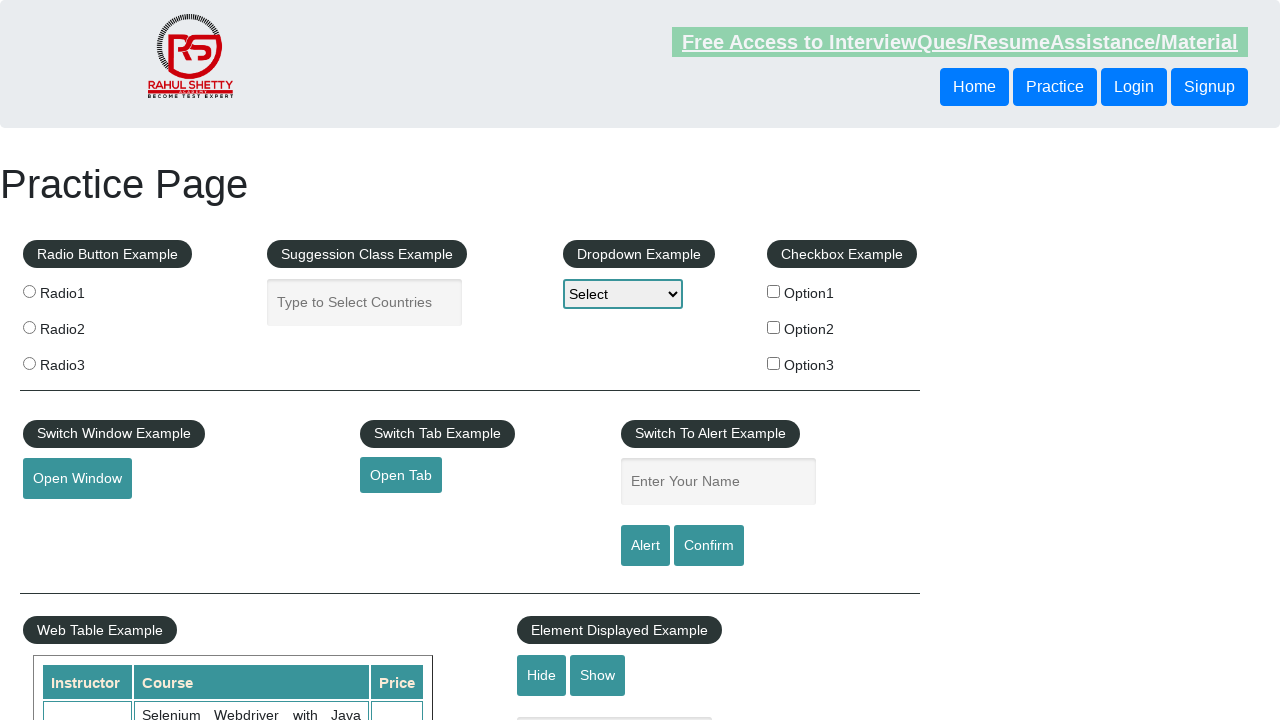